Tests that an error message is shown when trying to save an employee with an empty name field

Starting URL: https://devmountain-qa.github.io/employee-manager/1.2_Version/index.html

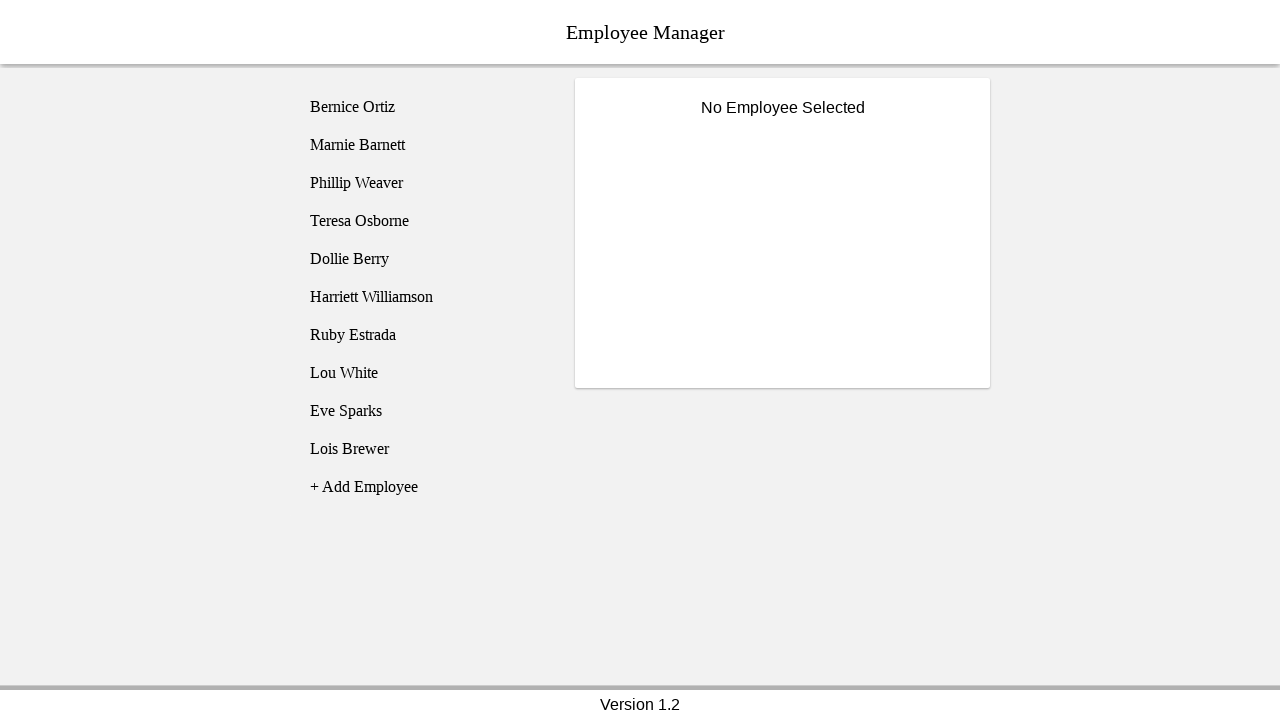

Clicked on Bernice Ortiz in the employee list at (425, 107) on [name='employee1']
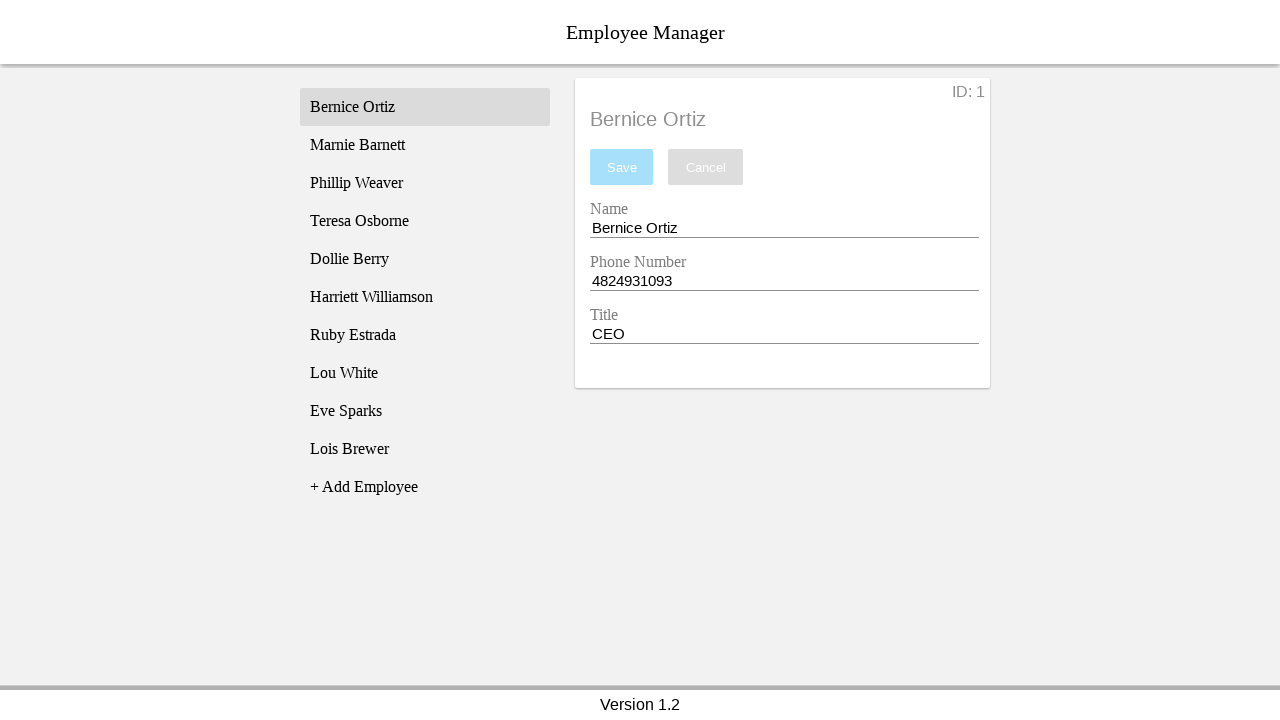

Employee card became visible
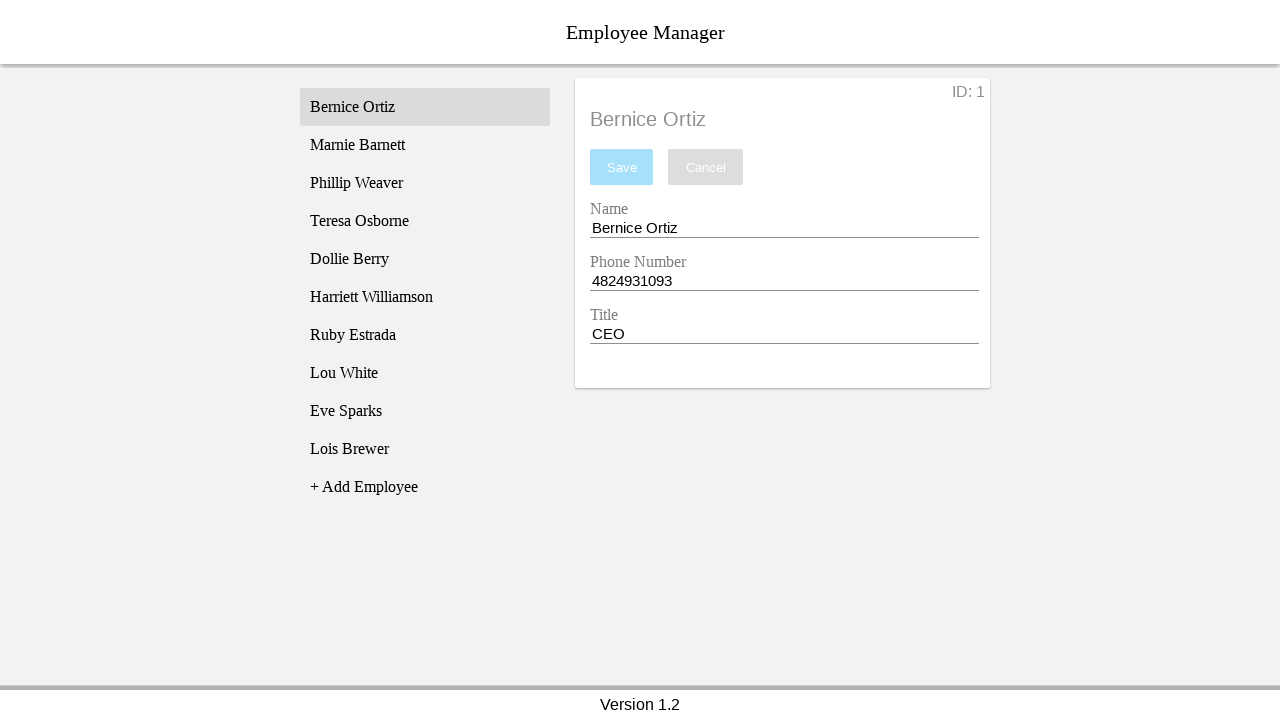

Cleared the name input field on [name='nameEntry']
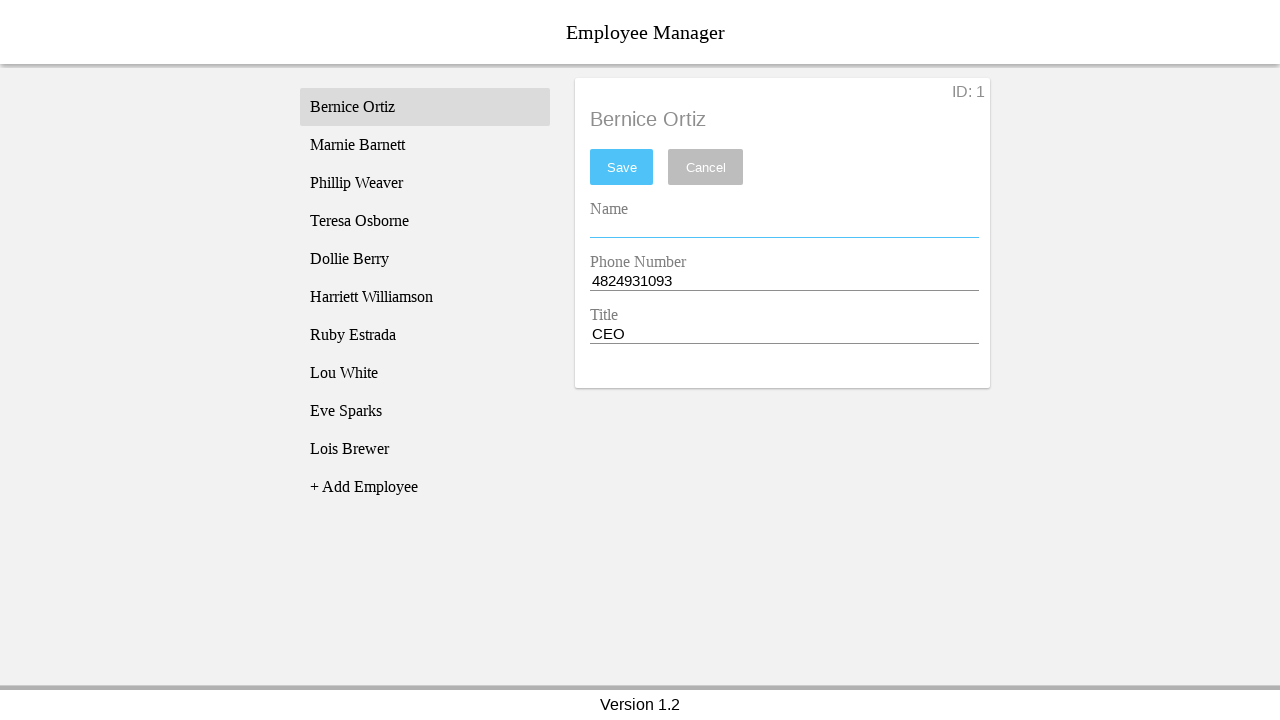

Pressed Space key in name field on [name='nameEntry']
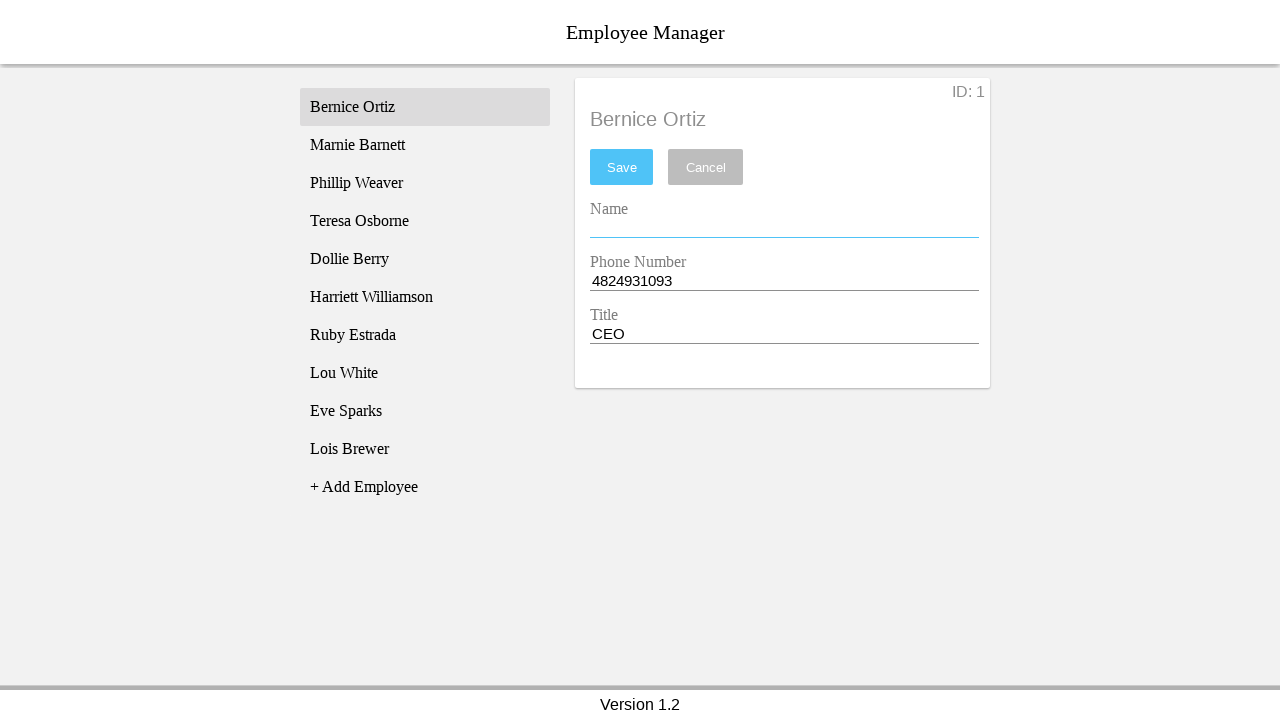

Pressed Backspace key to ensure name field is empty on [name='nameEntry']
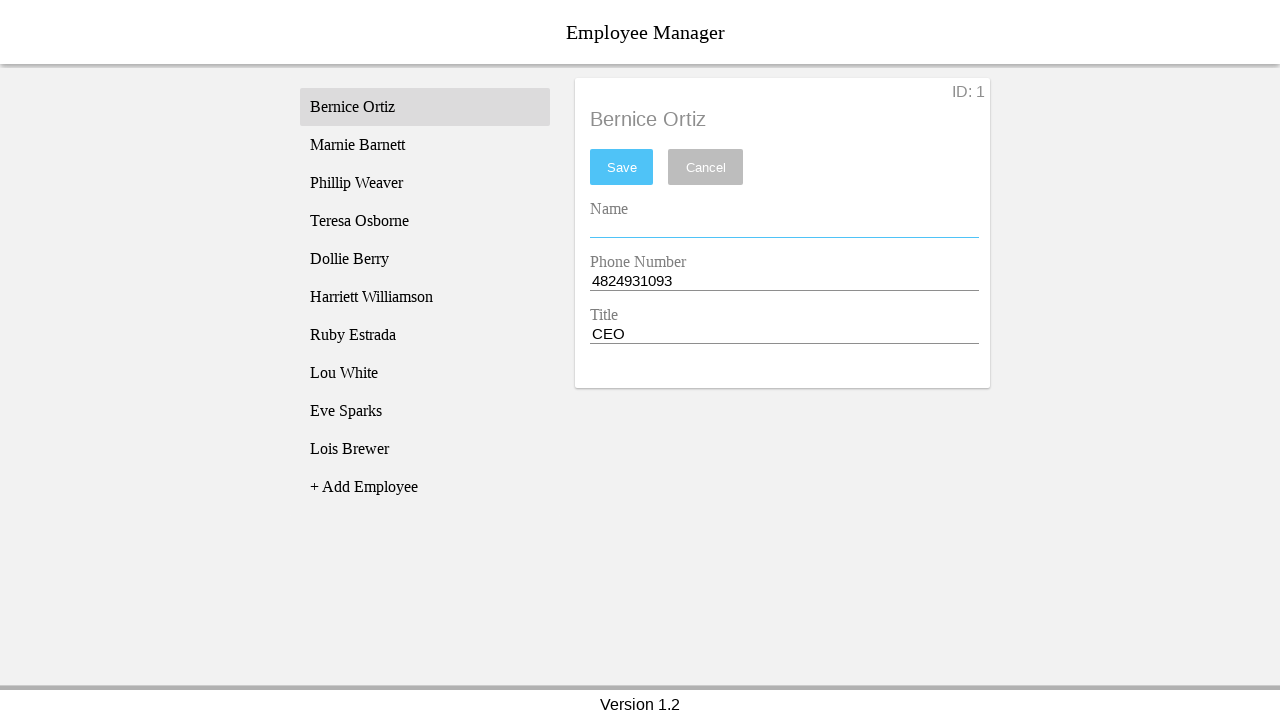

Clicked the save button with empty name field at (622, 167) on #saveBtn
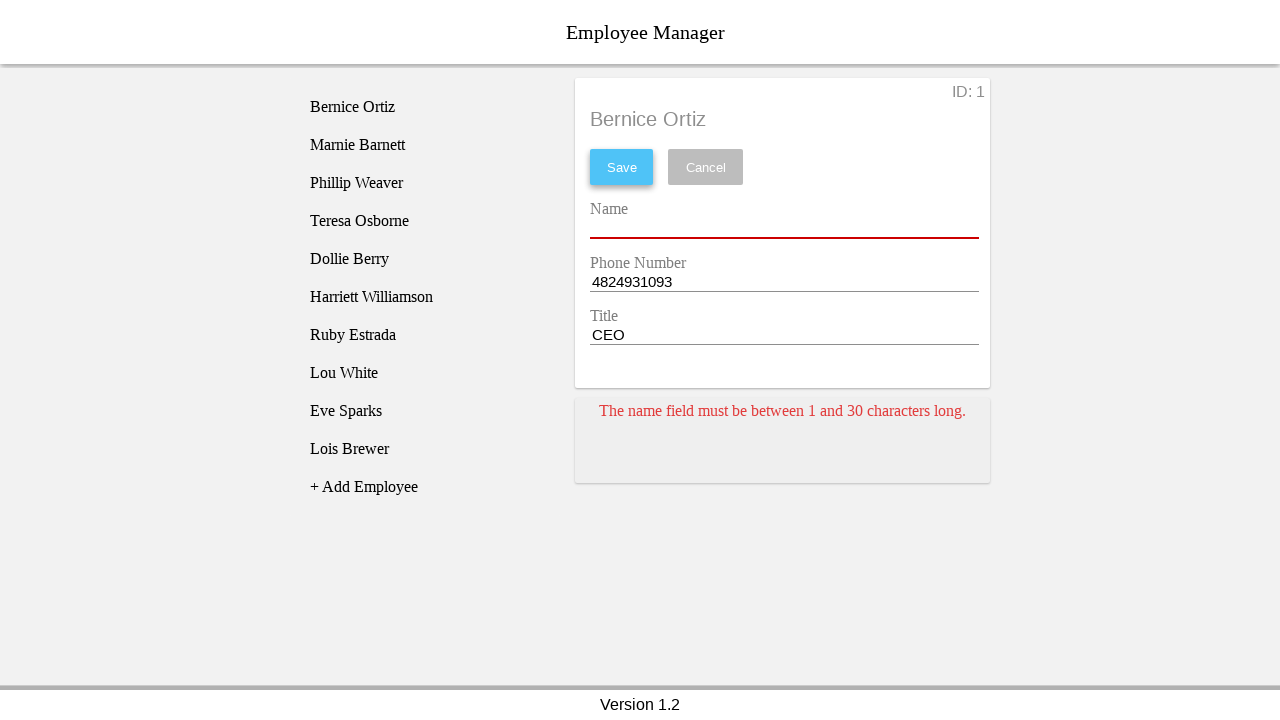

Error message card appeared for empty name field
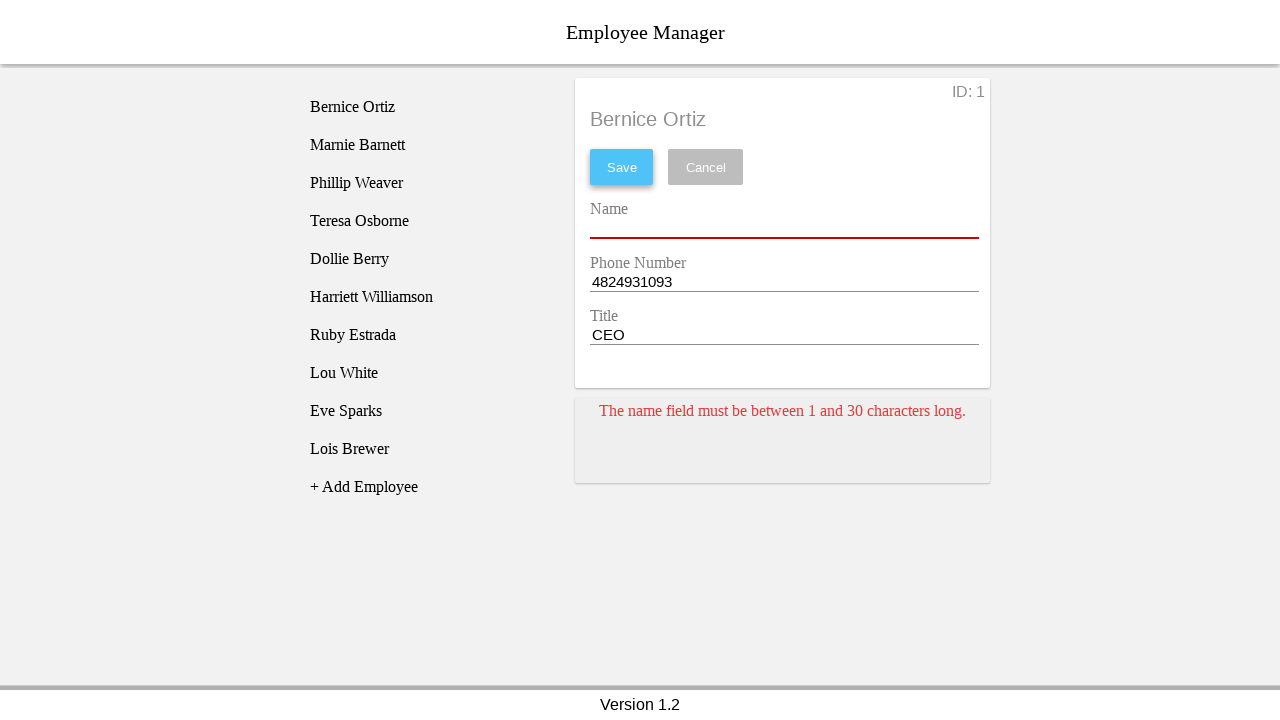

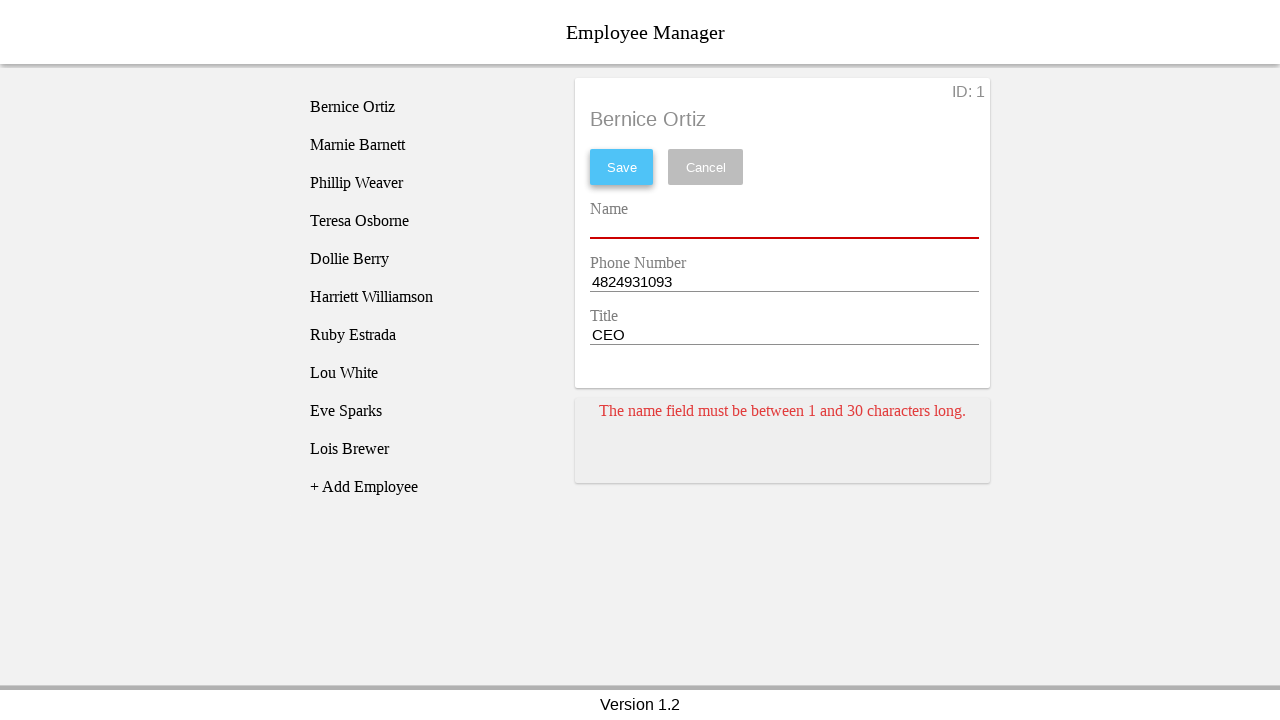